Tests that new todo items are appended to the bottom of the list and the counter shows the correct count

Starting URL: https://demo.playwright.dev/todomvc

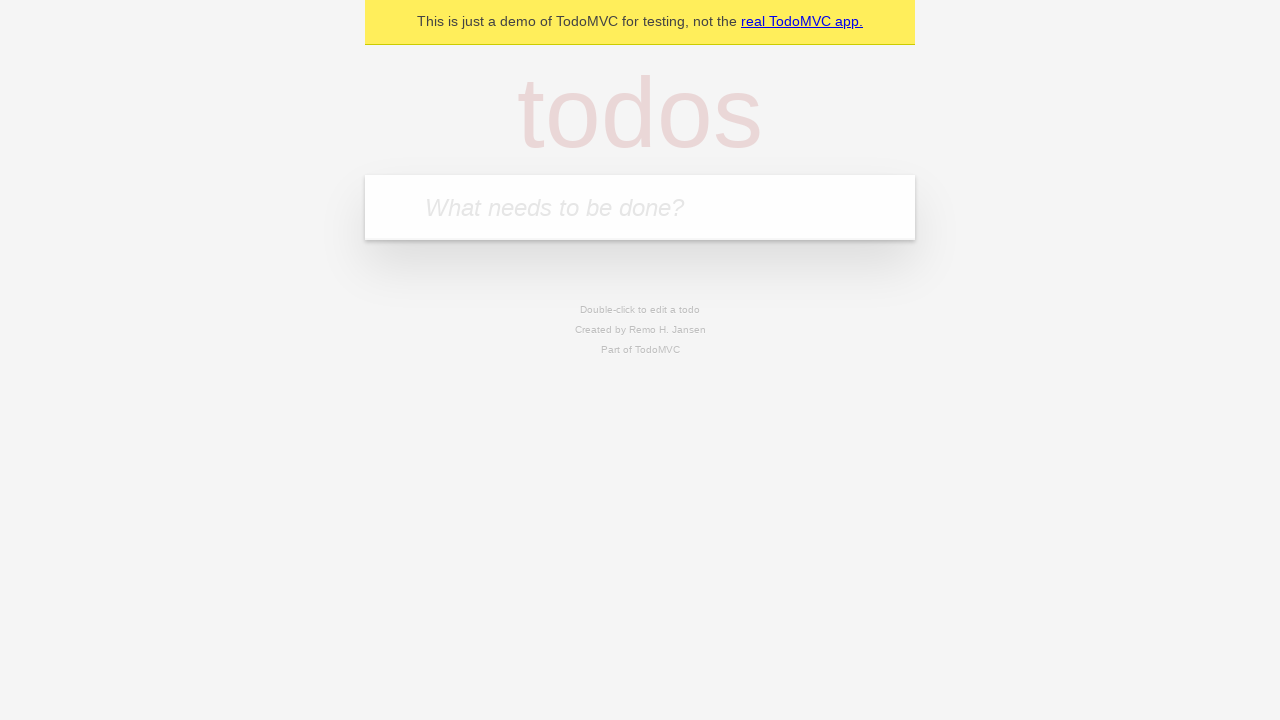

Filled todo input with 'buy some cheese' on internal:attr=[placeholder="What needs to be done?"i]
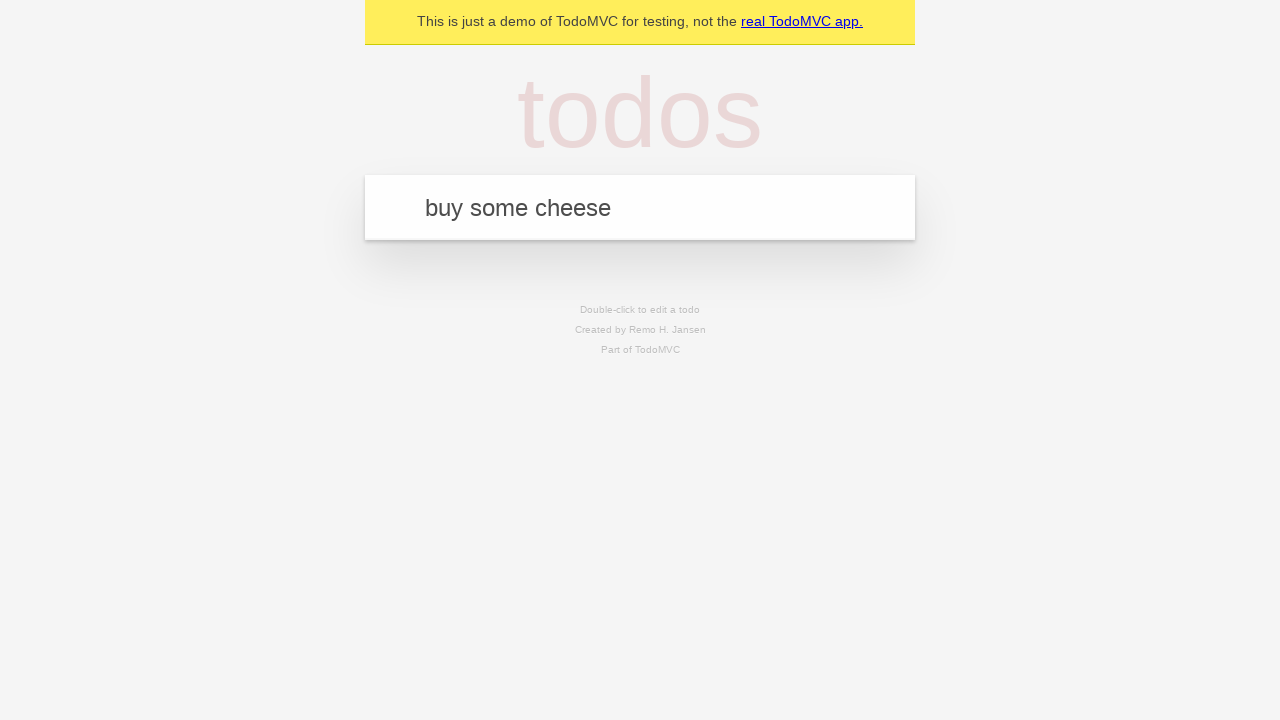

Pressed Enter to add first todo item on internal:attr=[placeholder="What needs to be done?"i]
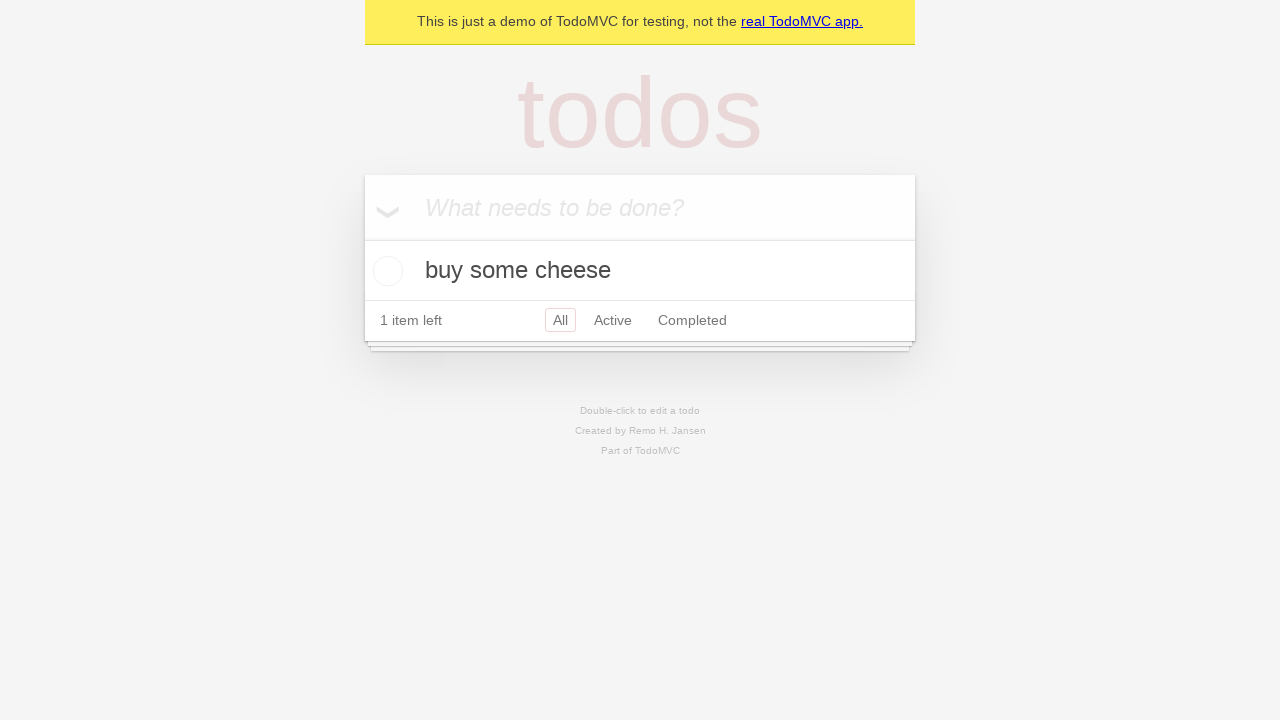

Filled todo input with 'feed the cat' on internal:attr=[placeholder="What needs to be done?"i]
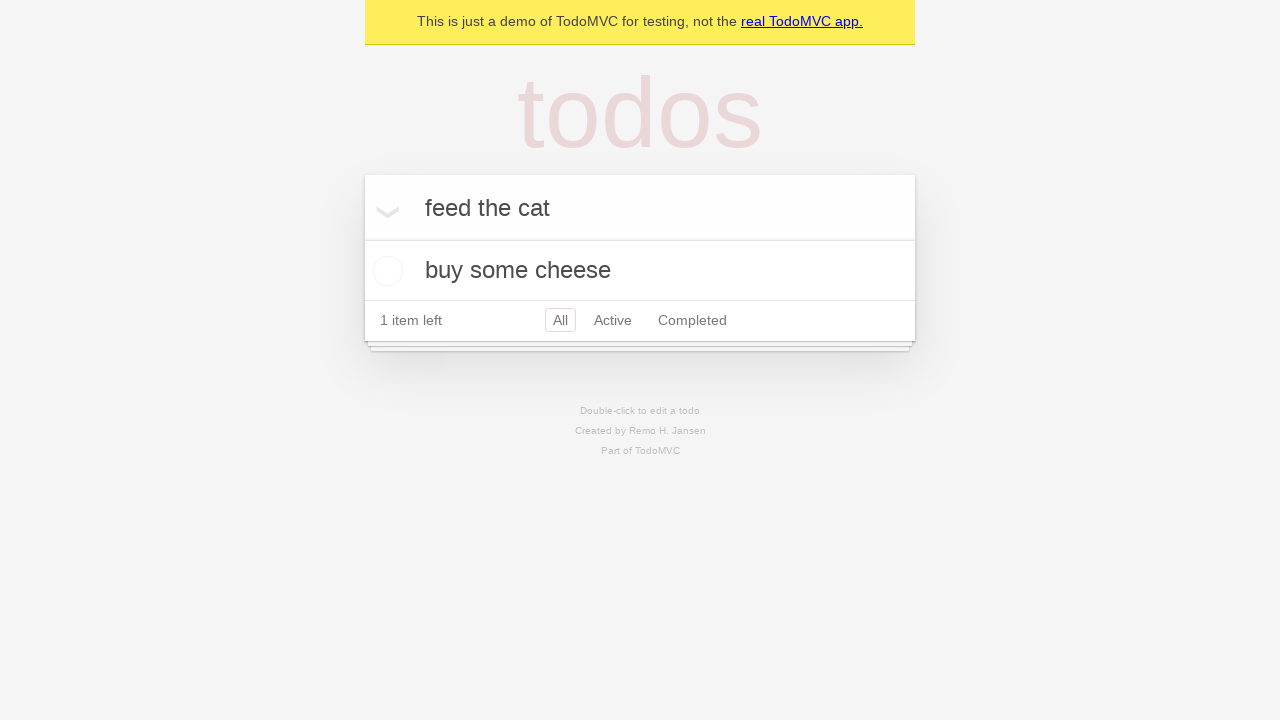

Pressed Enter to add second todo item on internal:attr=[placeholder="What needs to be done?"i]
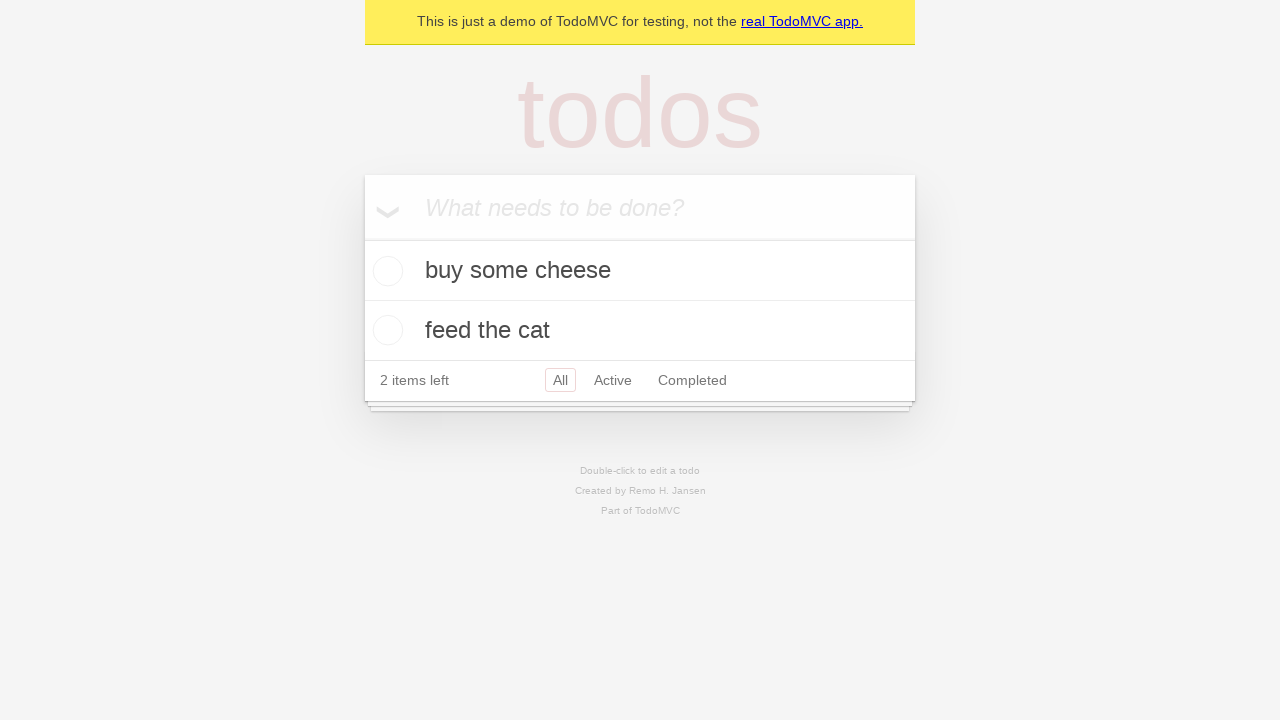

Filled todo input with 'book a doctors appointment' on internal:attr=[placeholder="What needs to be done?"i]
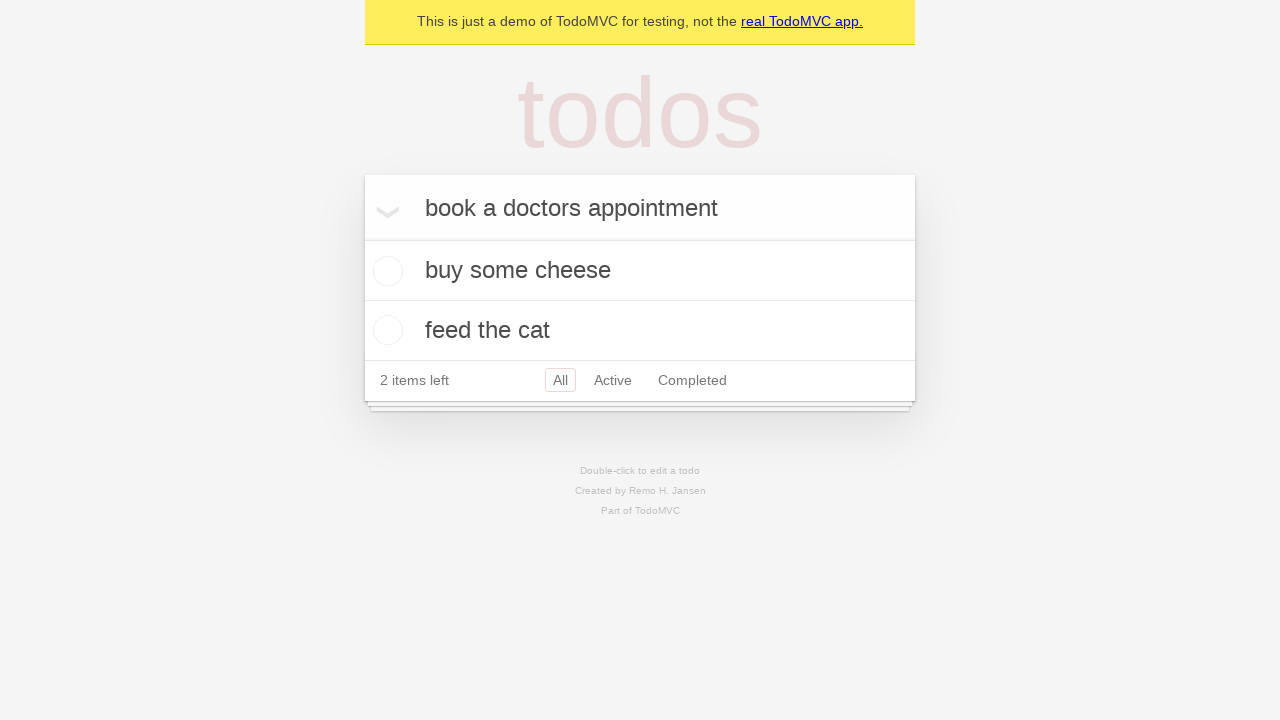

Pressed Enter to add third todo item on internal:attr=[placeholder="What needs to be done?"i]
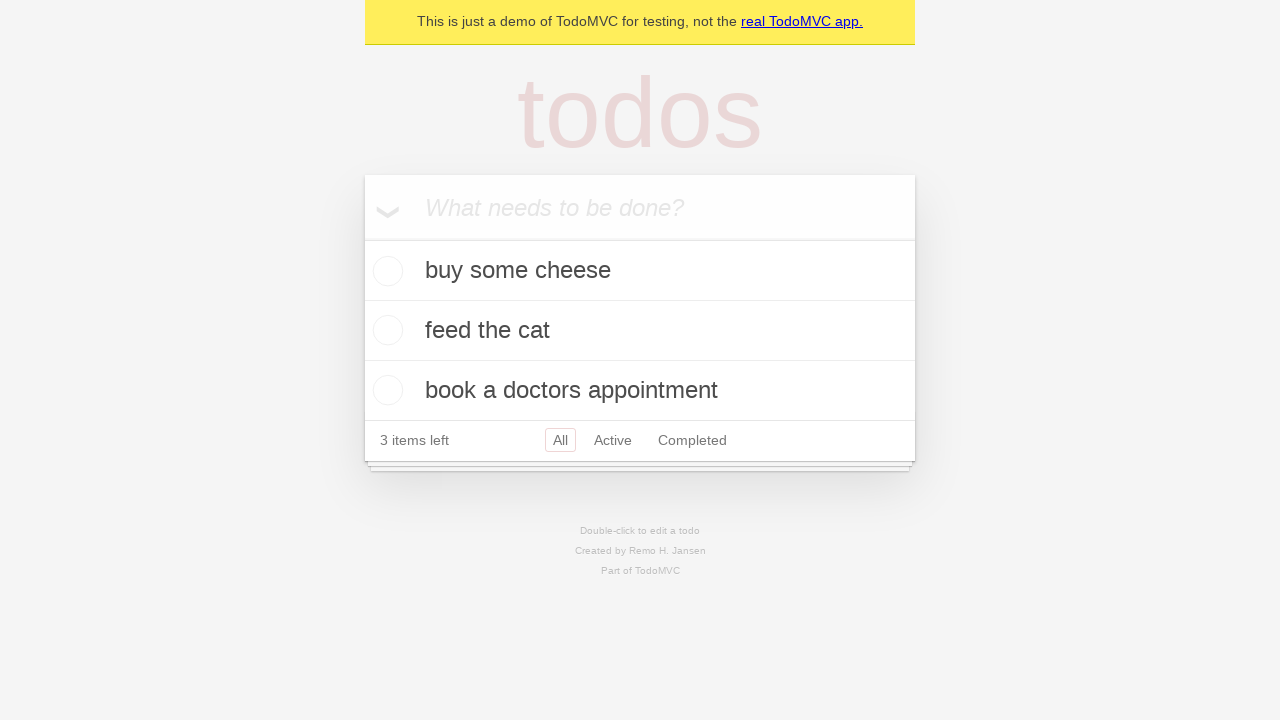

Verified that counter displays '3 items left'
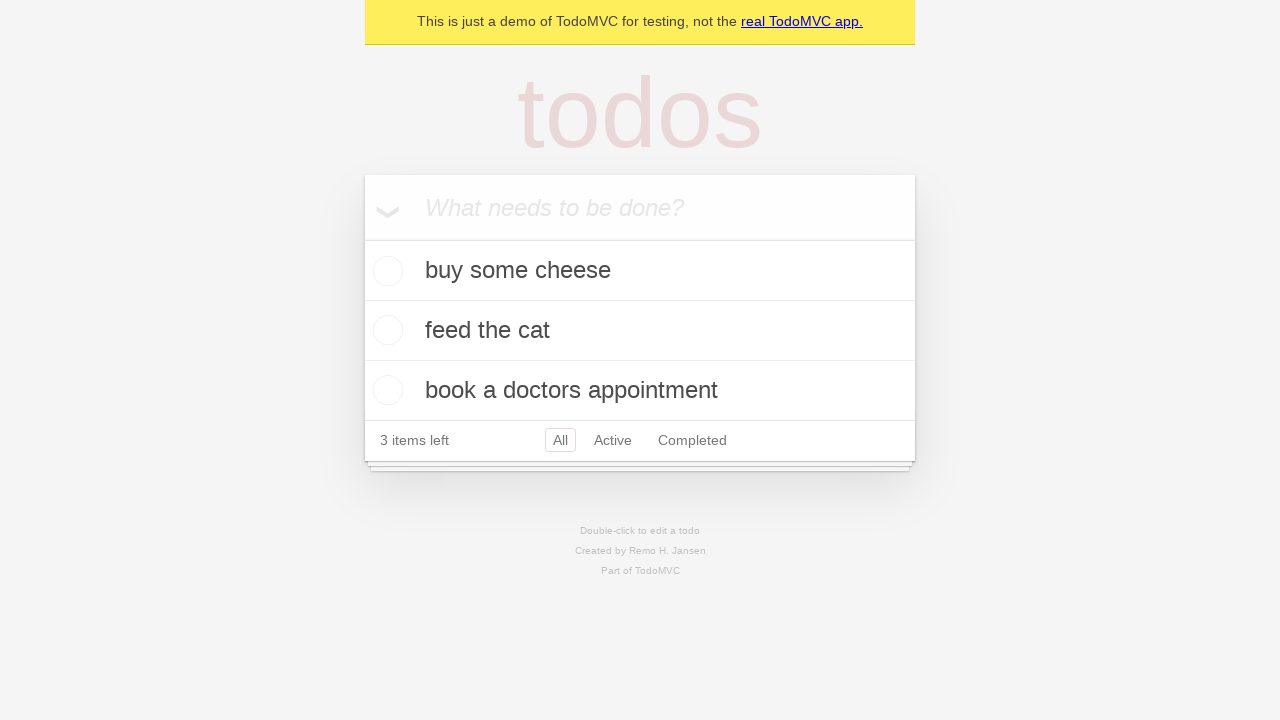

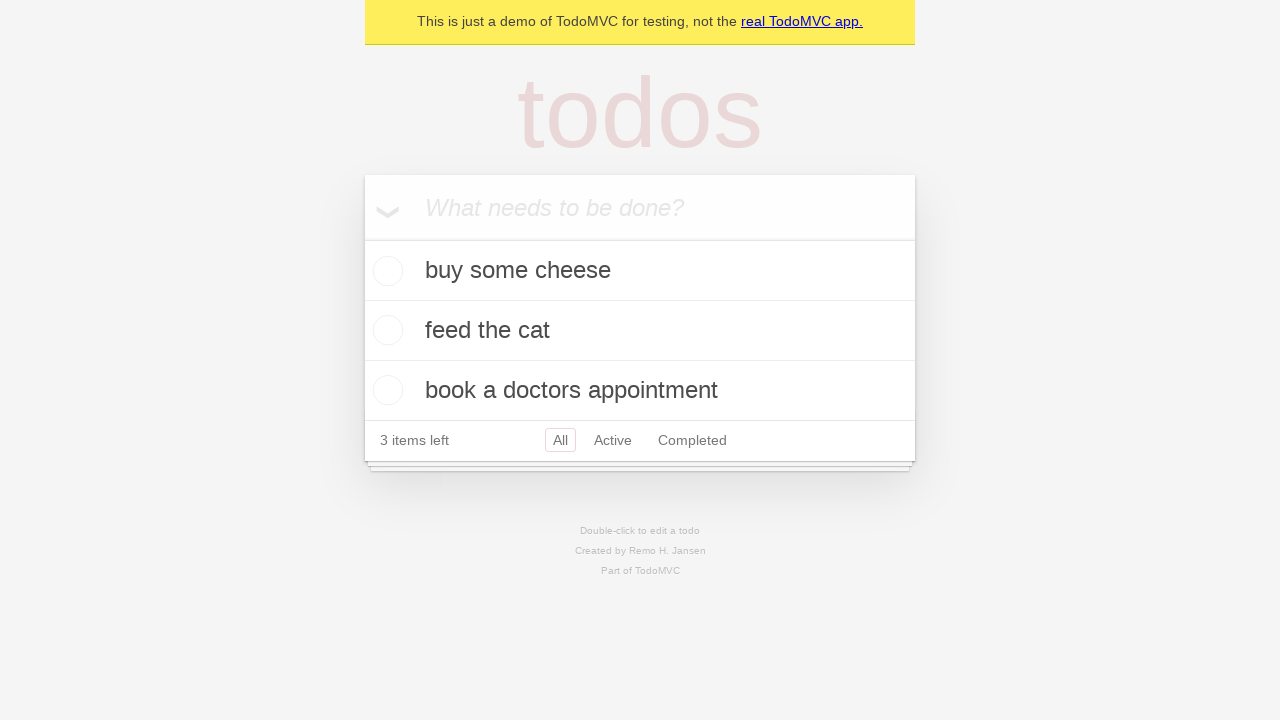